Tests the first name input field by entering a name and submitting the form

Starting URL: https://demoqa.com/automation-practice-form

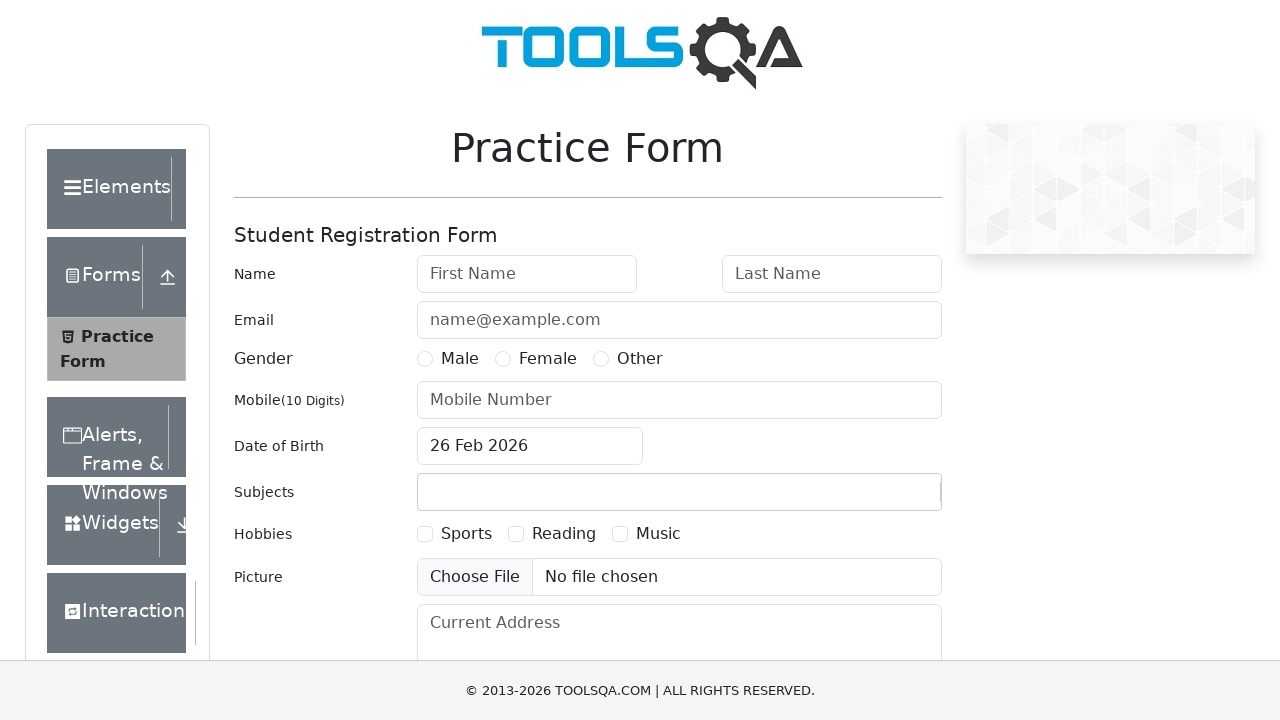

Filled first name field with 'Lizzie' on #firstName
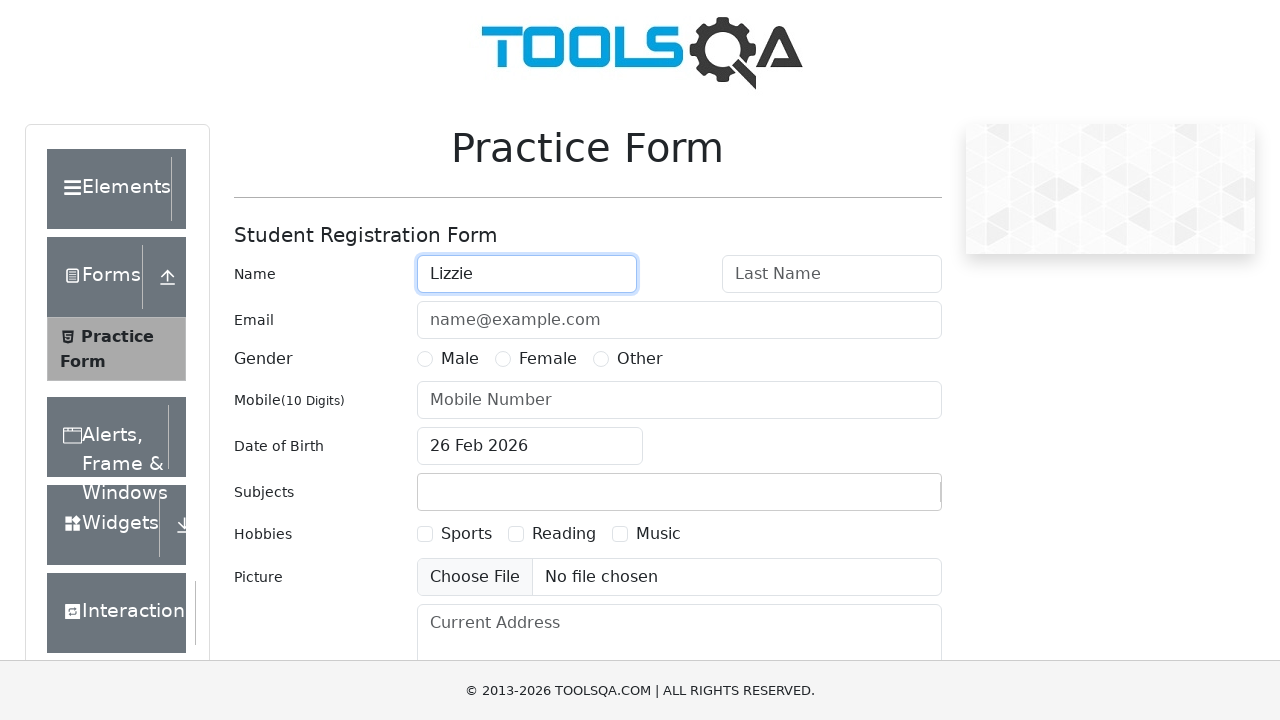

Pressed Enter to submit the form on #firstName
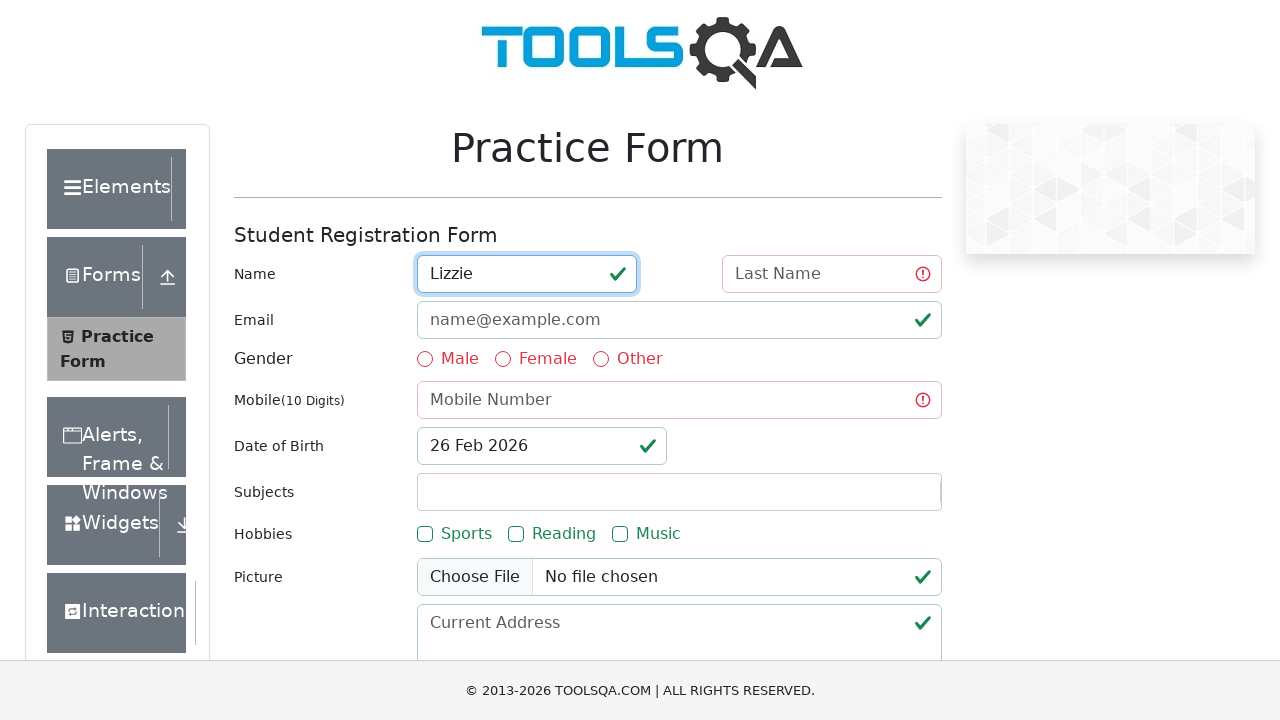

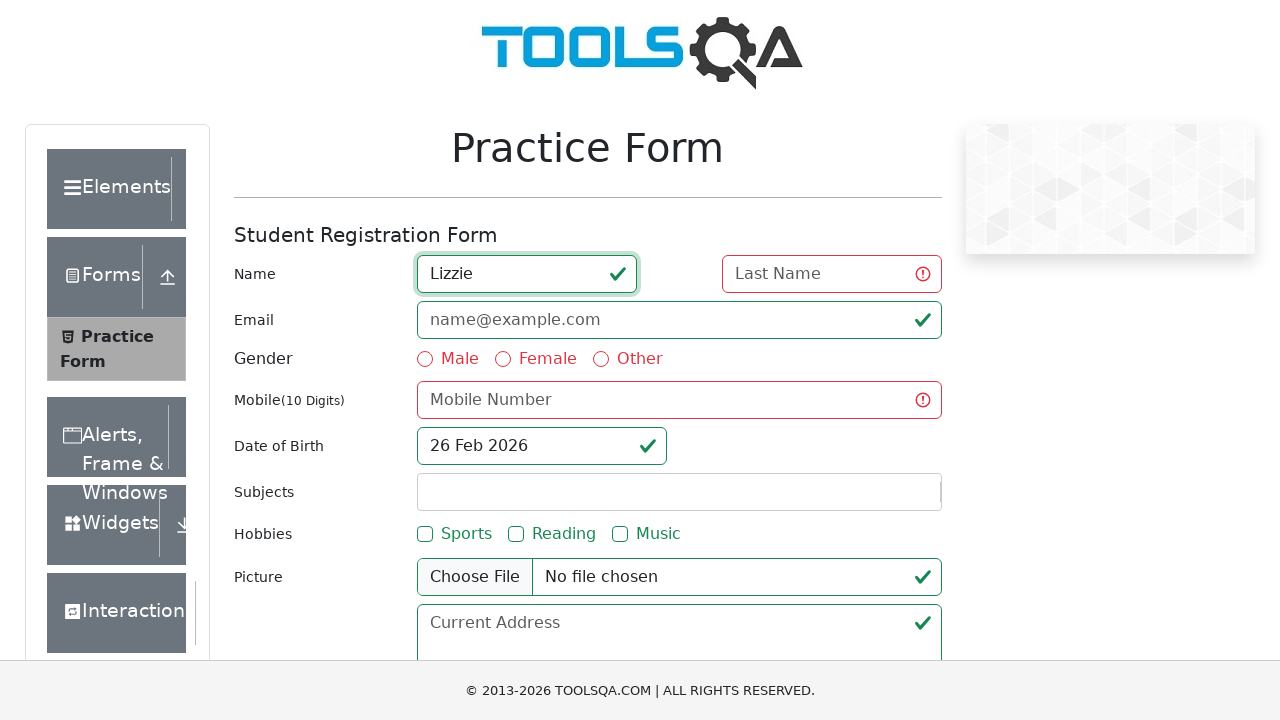